Navigates through multiple pages of a doctor directory website, verifying that doctor listings are displayed on each page by checking for the presence of doctor information elements.

Starting URL: https://heliumdoc.com/bd/doctors/bd/30/

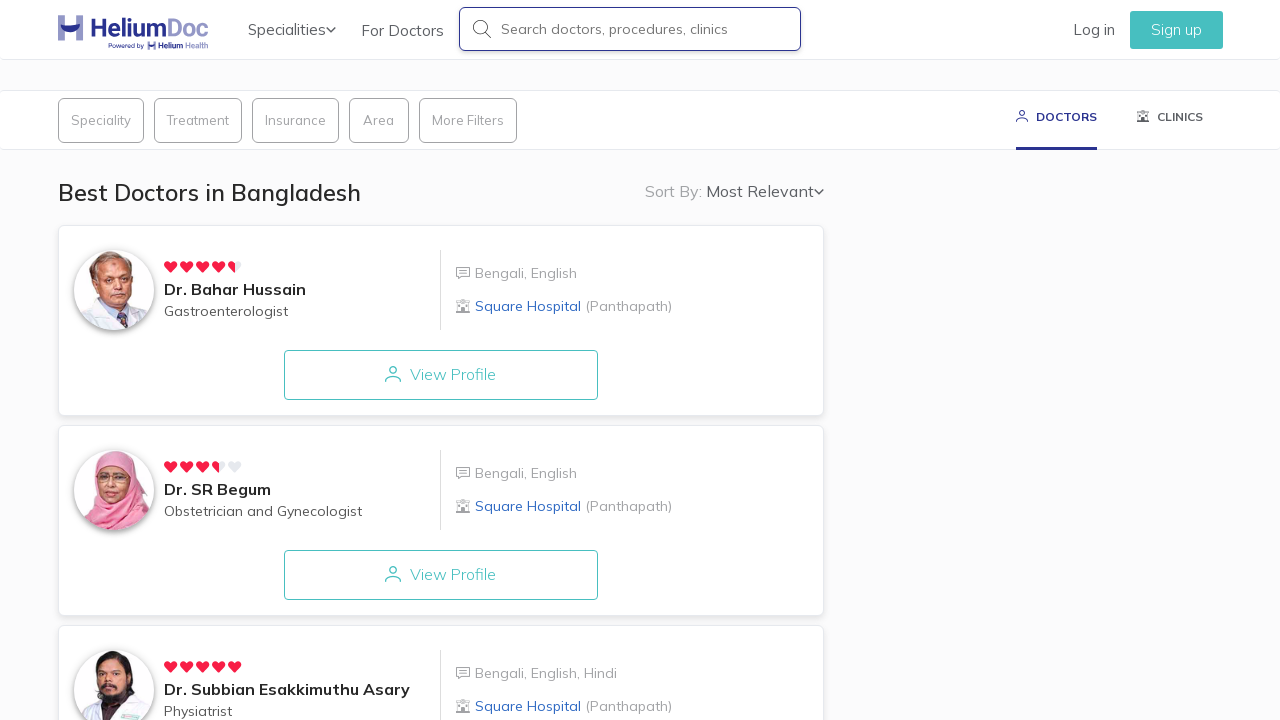

Navigated to starting URL (page 30) of doctor directory
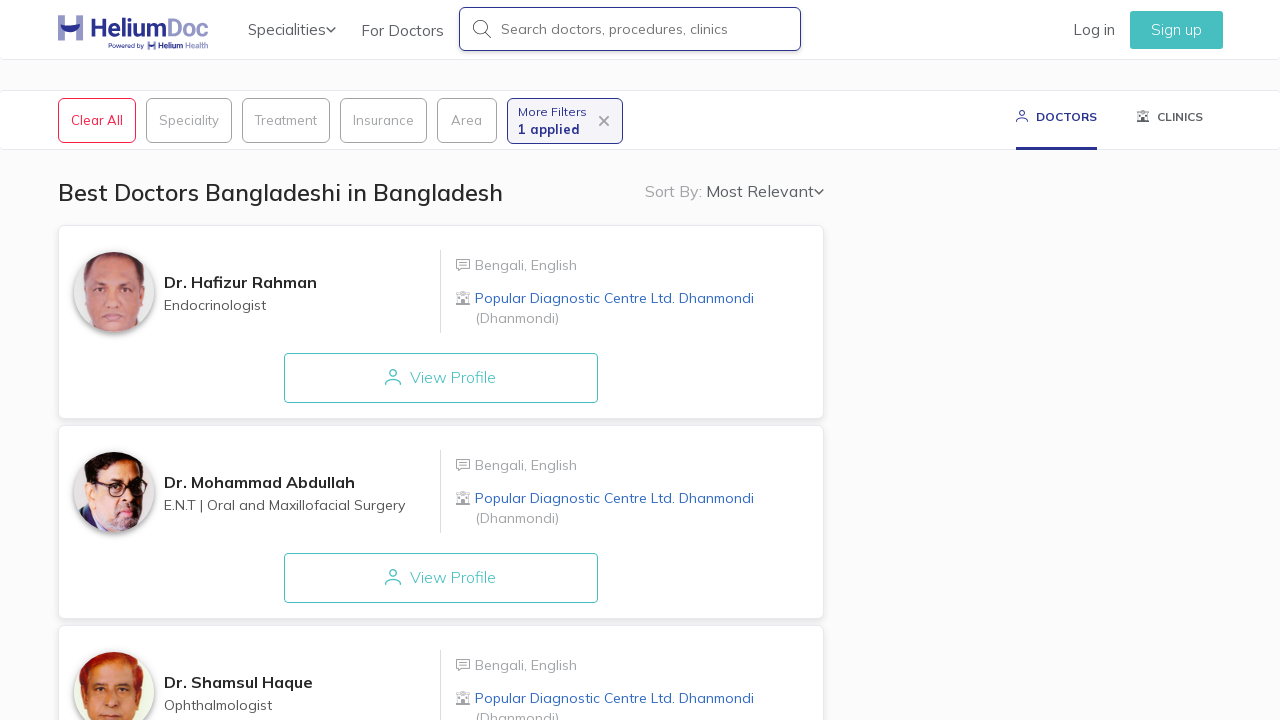

Listings container loaded on page 30
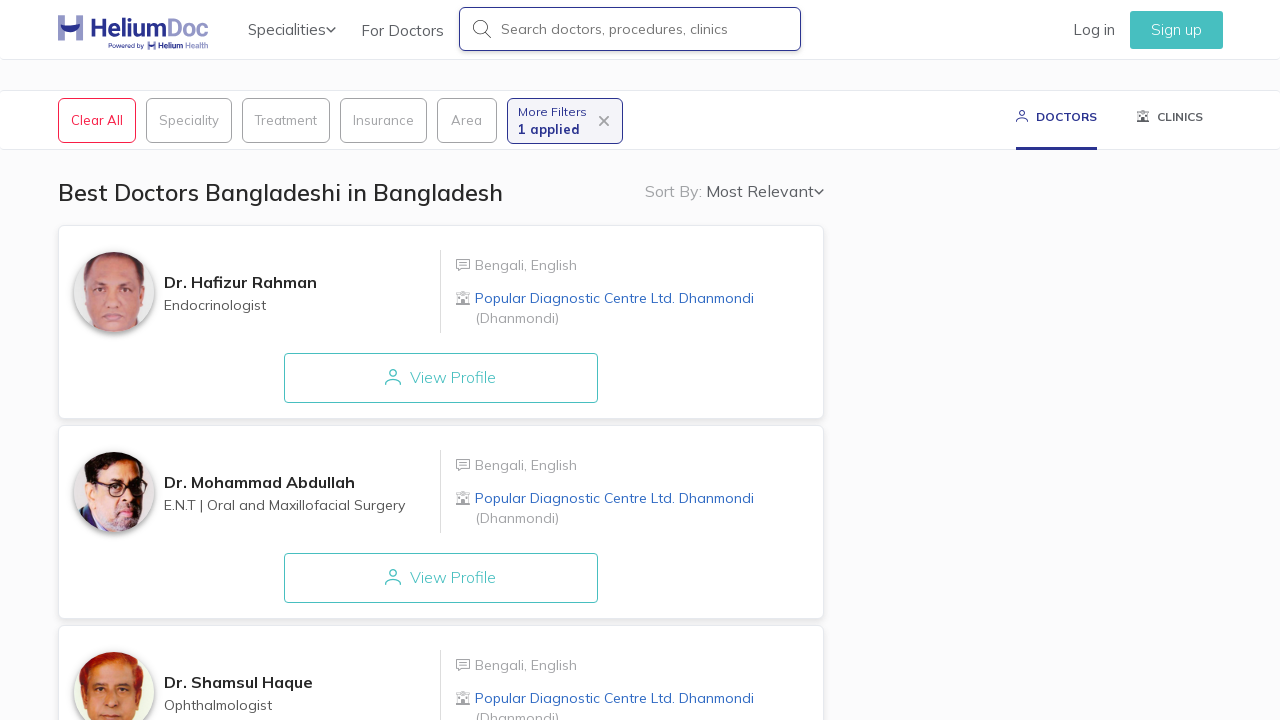

Doctor listing cards verified on page 30
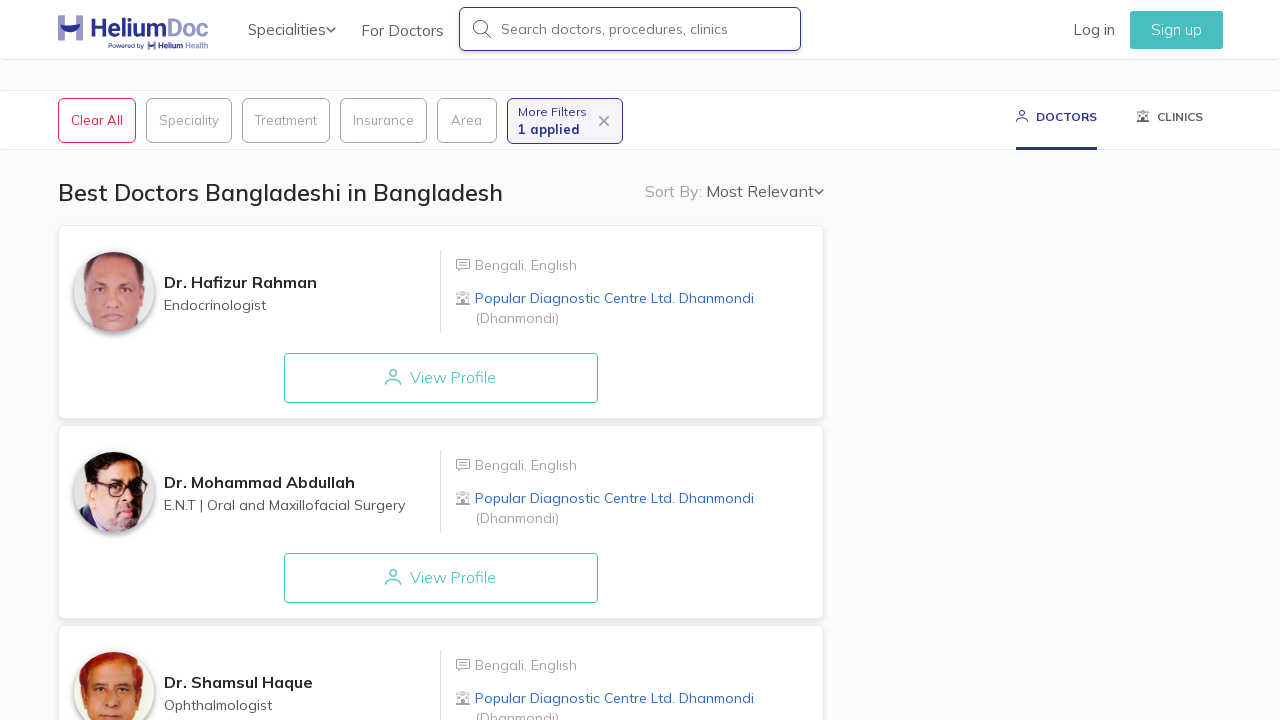

Navigated to page 31 of doctor directory
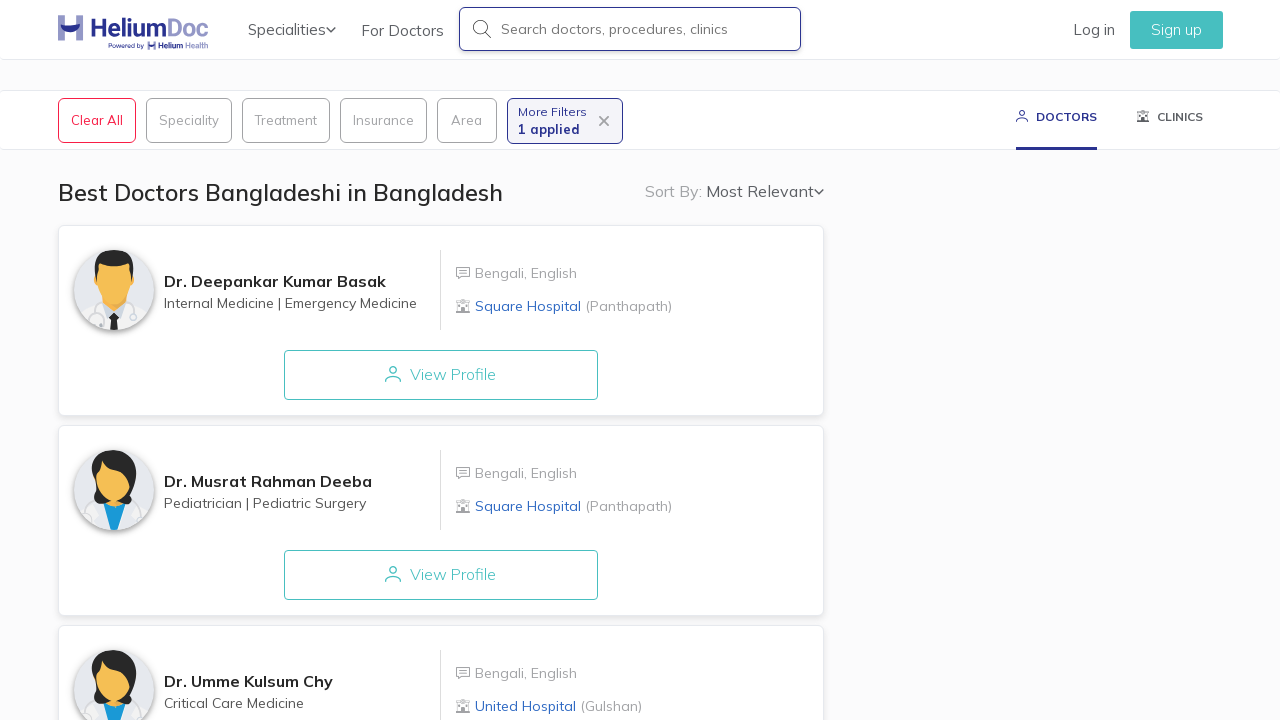

Listings container loaded on page 31
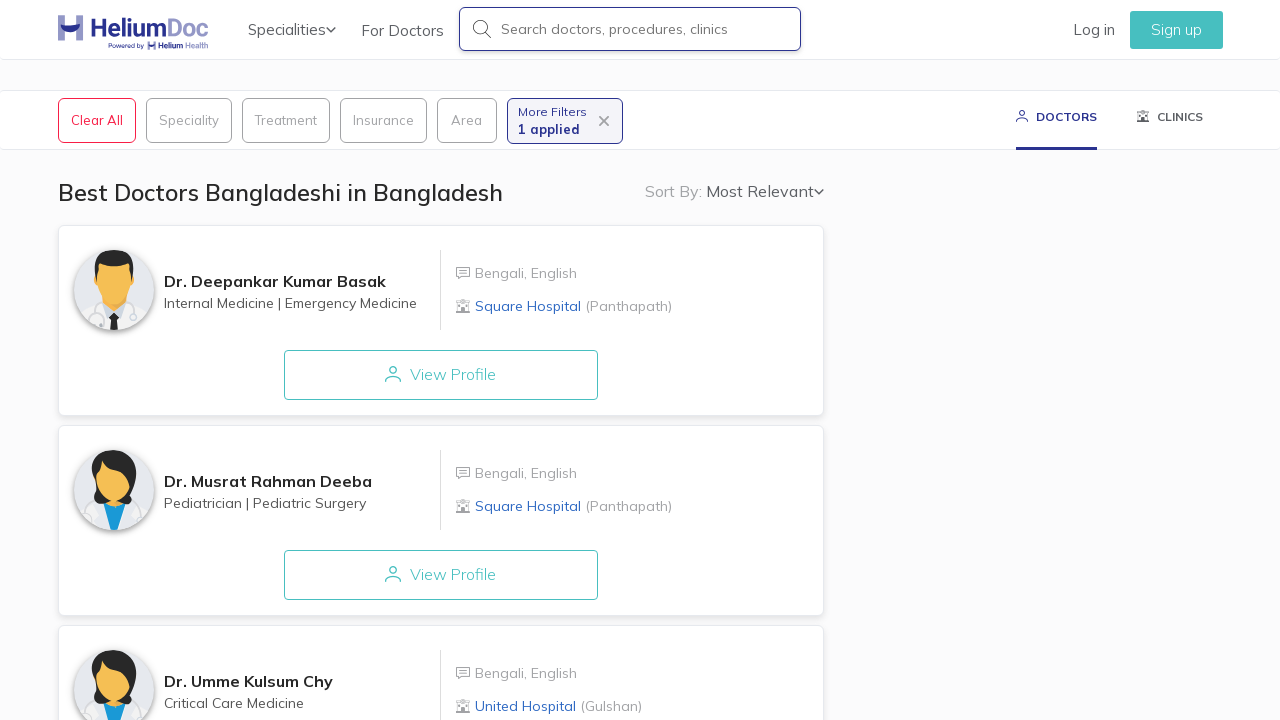

Doctor listing cards verified on page 31
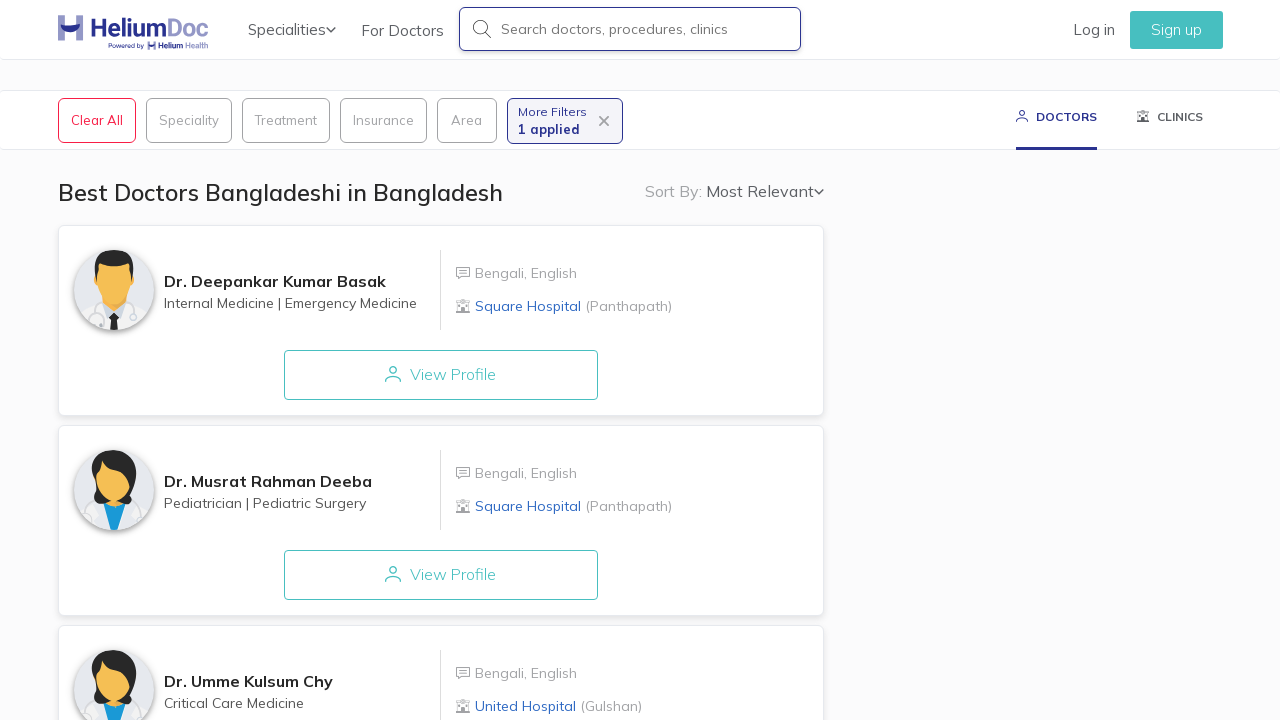

Navigated to page 32 of doctor directory
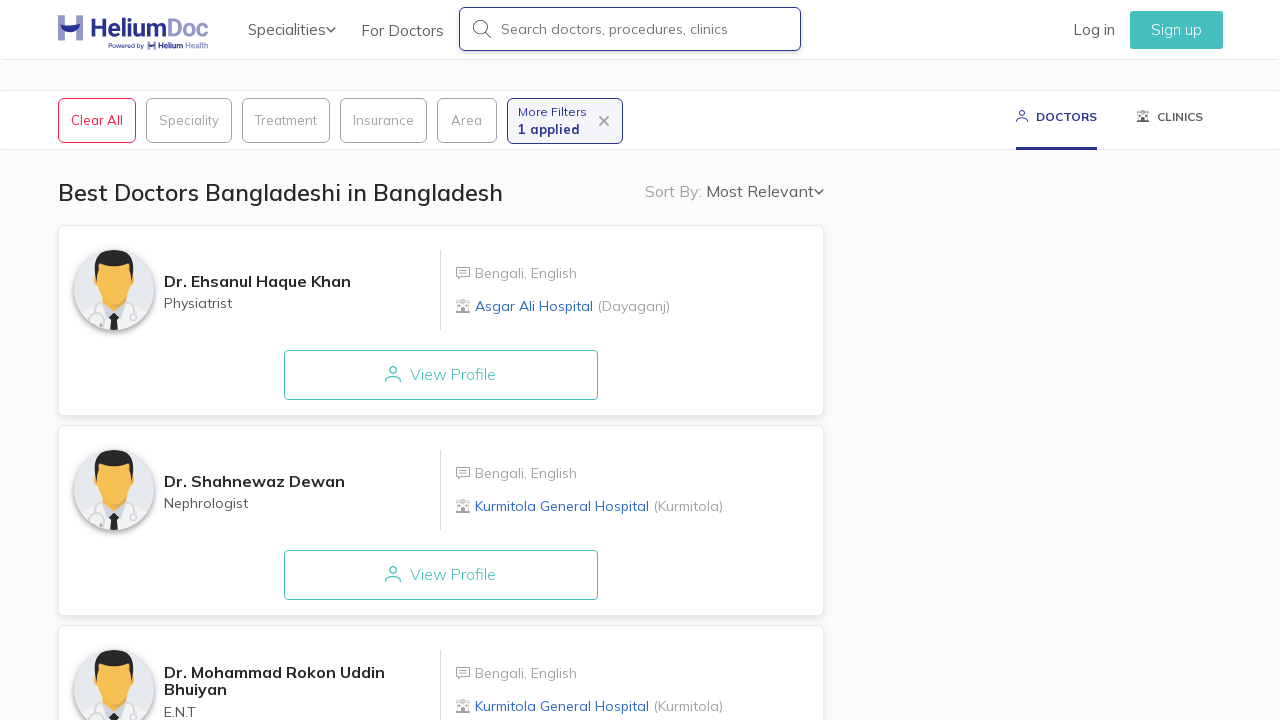

Listings container loaded on page 32
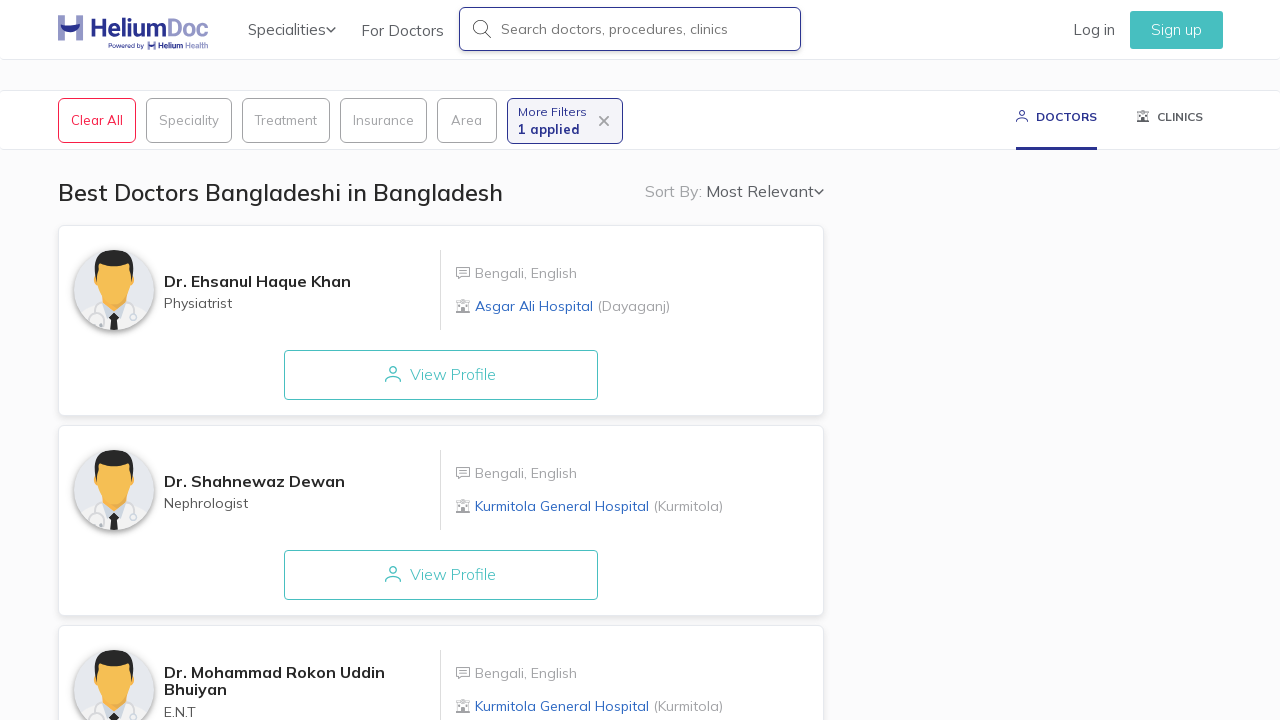

Doctor listing cards verified on page 32
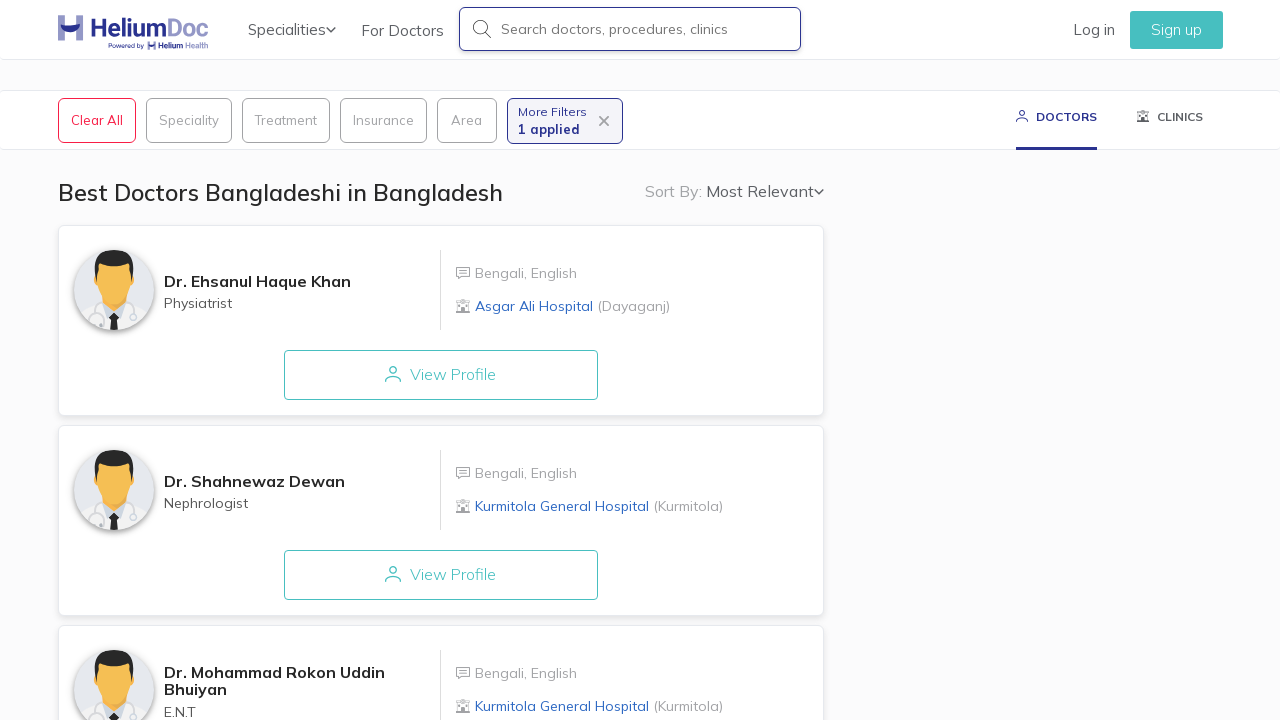

Navigated to page 33 of doctor directory
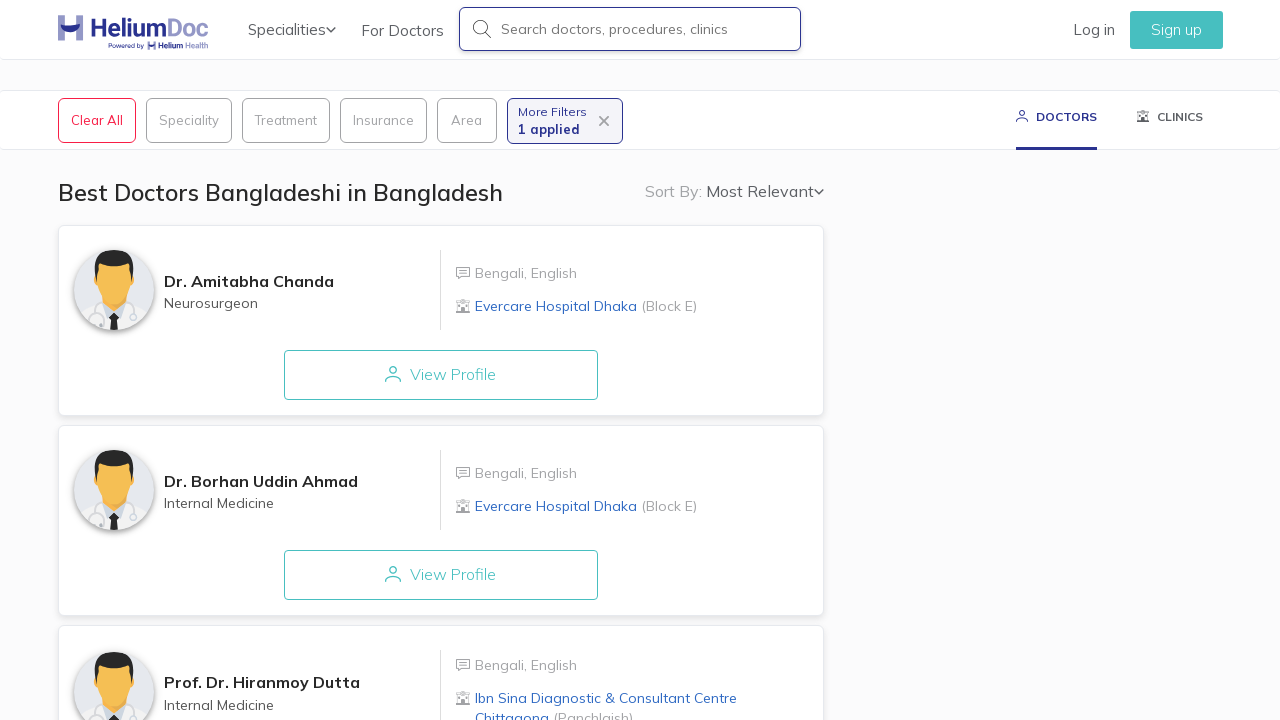

Listings container loaded on page 33
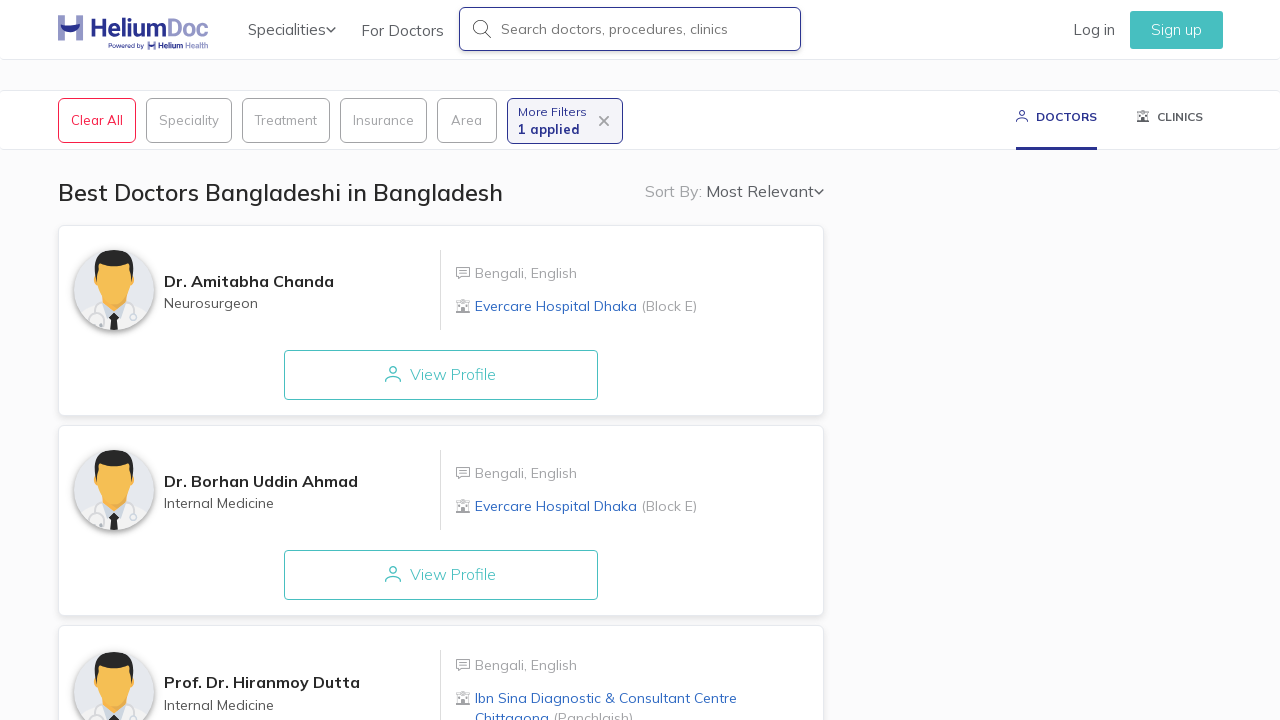

Doctor listing cards verified on page 33
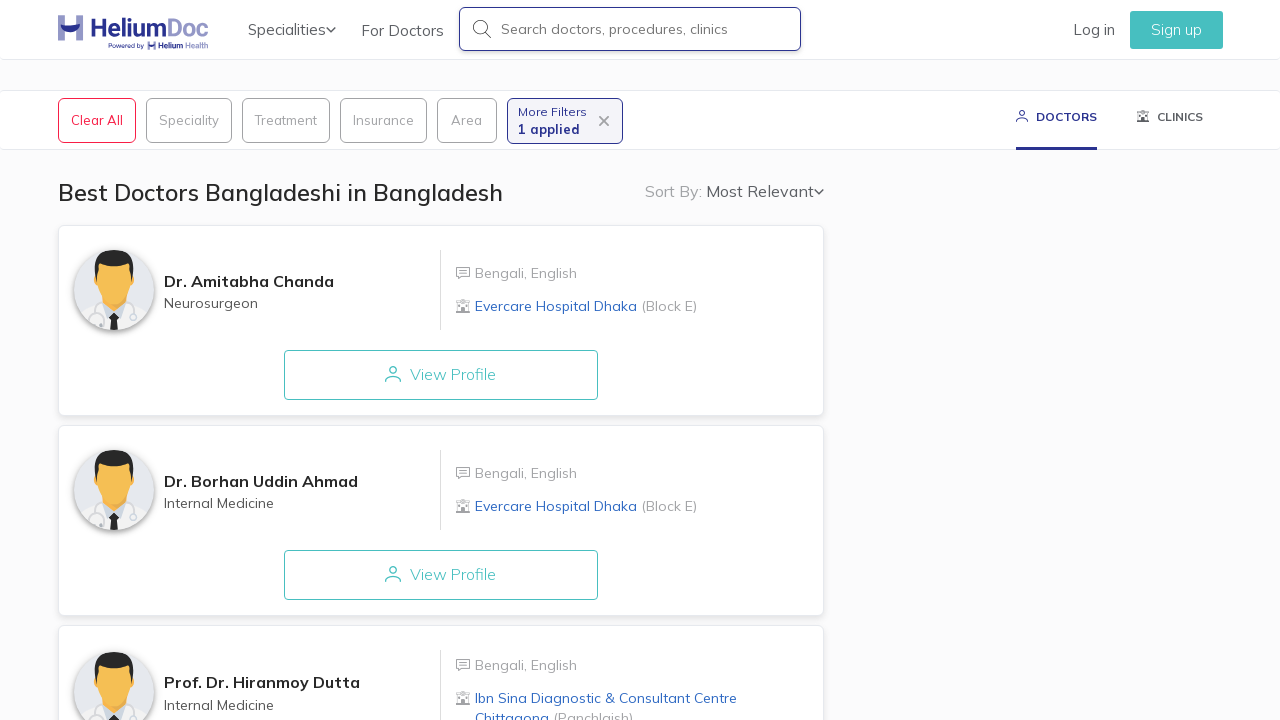

Navigated to page 34 of doctor directory
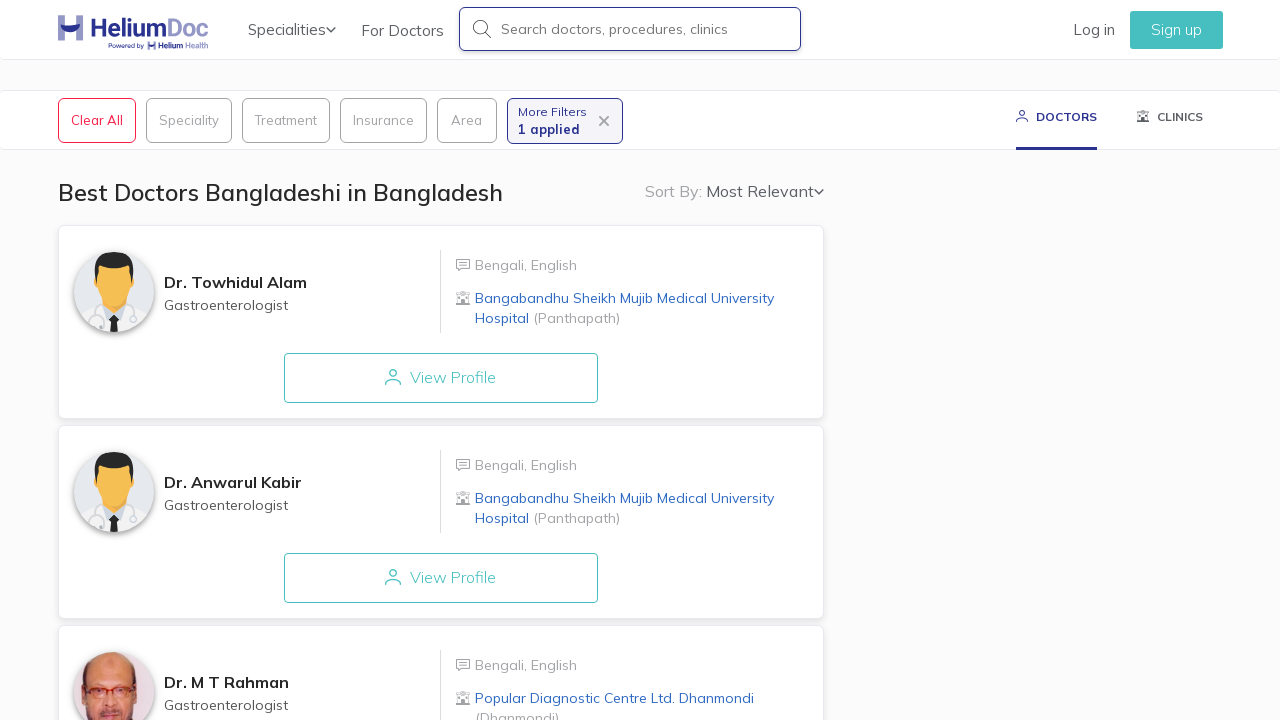

Listings container loaded on page 34
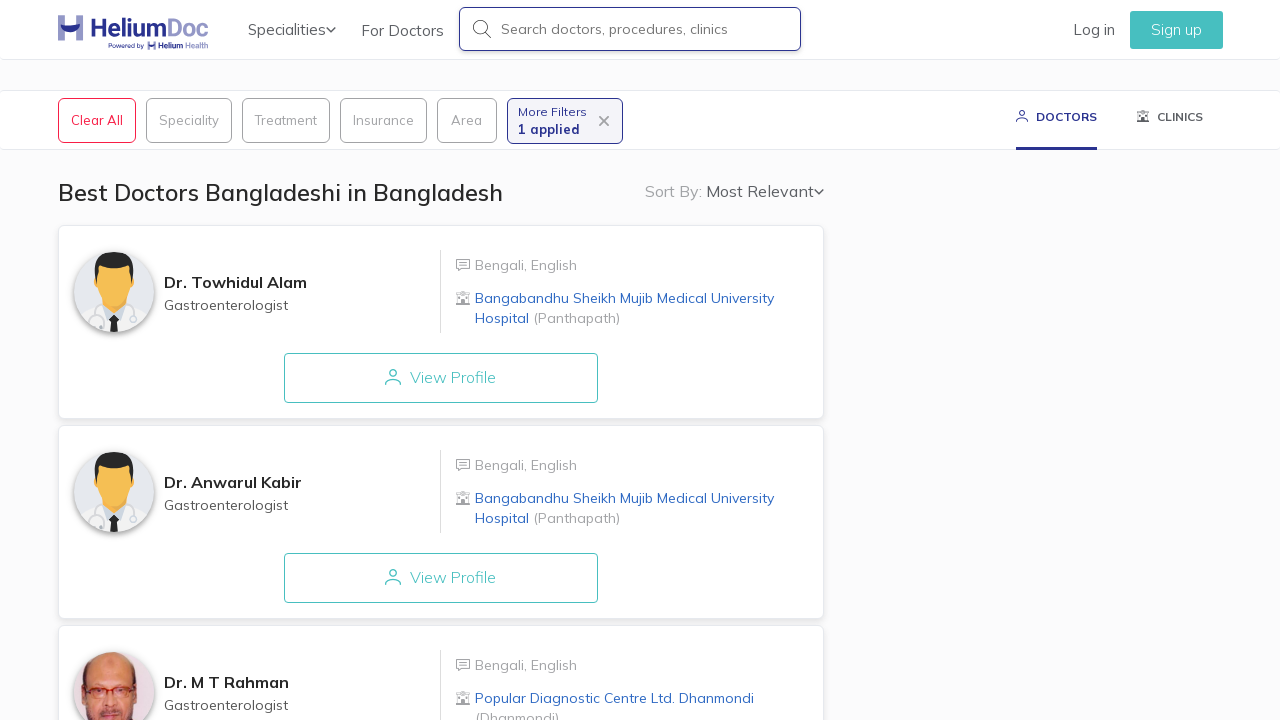

Doctor listing cards verified on page 34
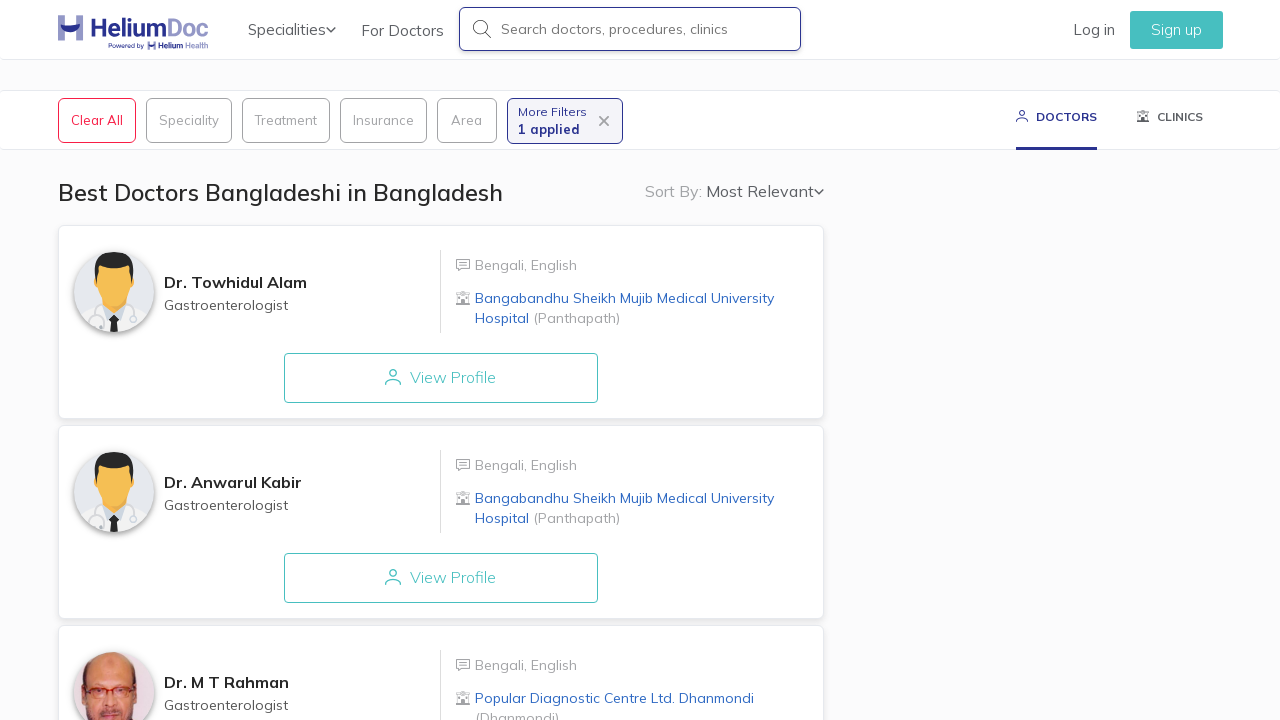

Navigated to page 35 of doctor directory
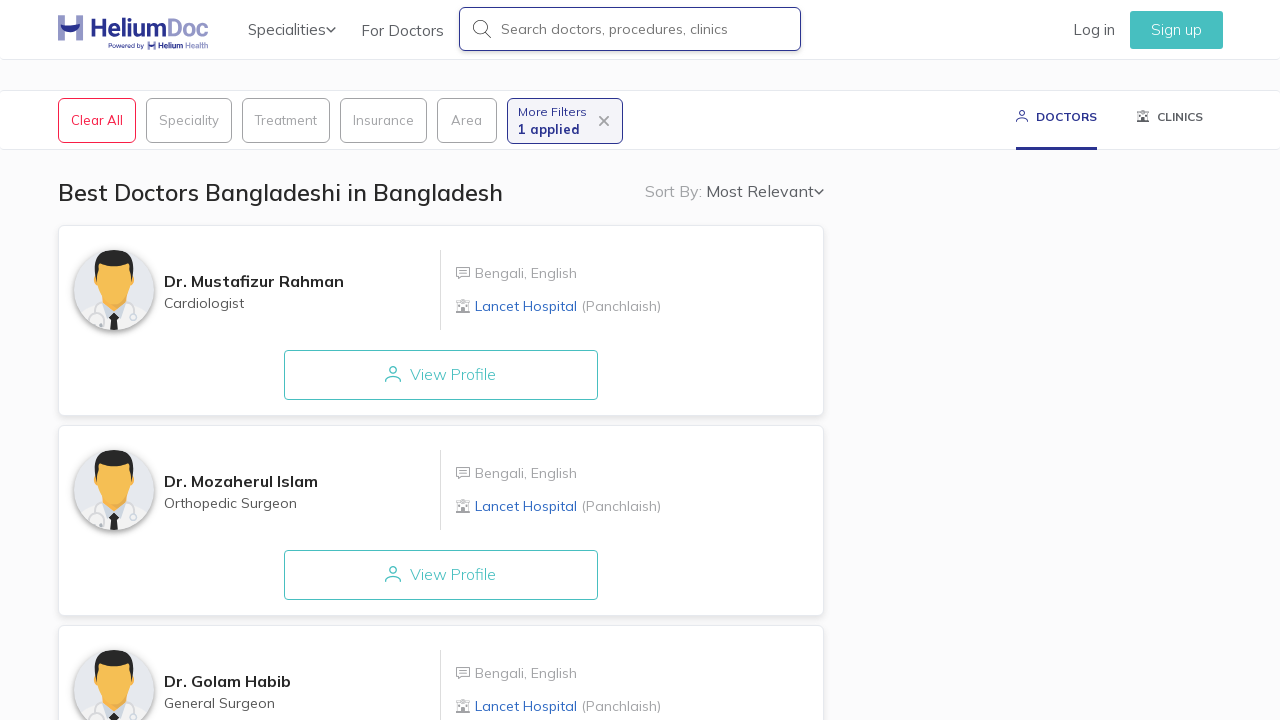

Listings container loaded on page 35
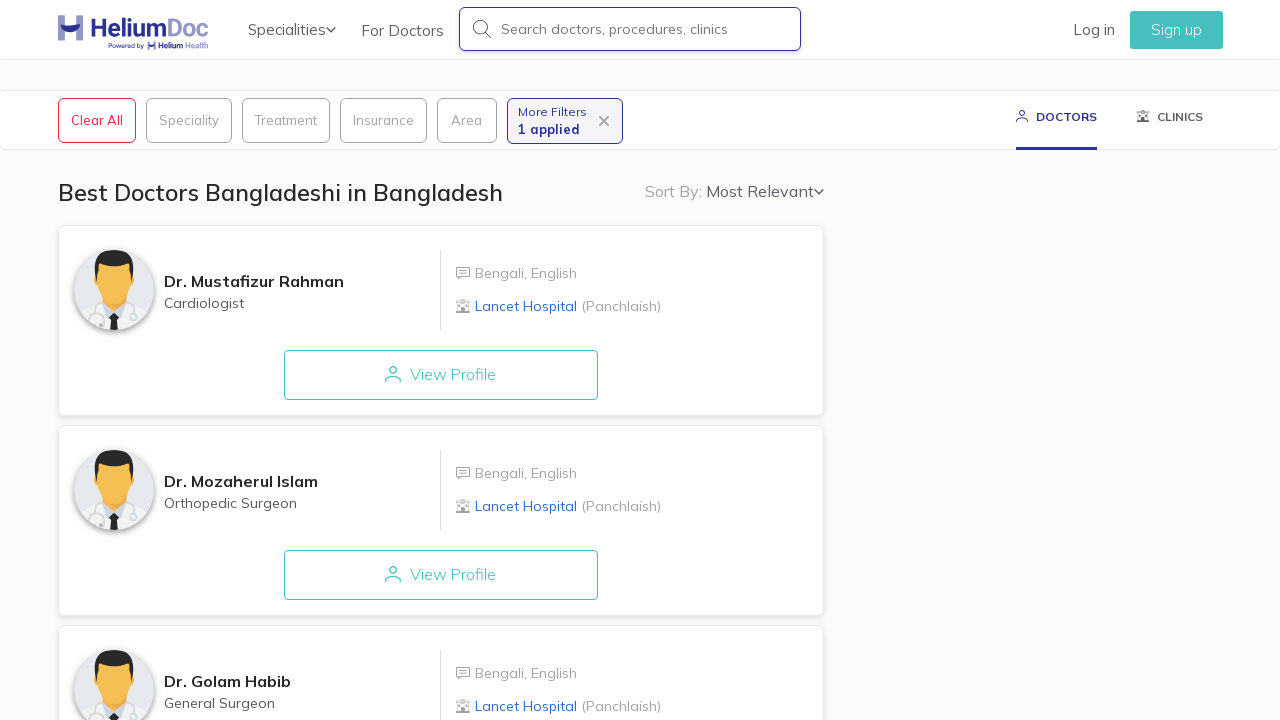

Doctor listing cards verified on page 35
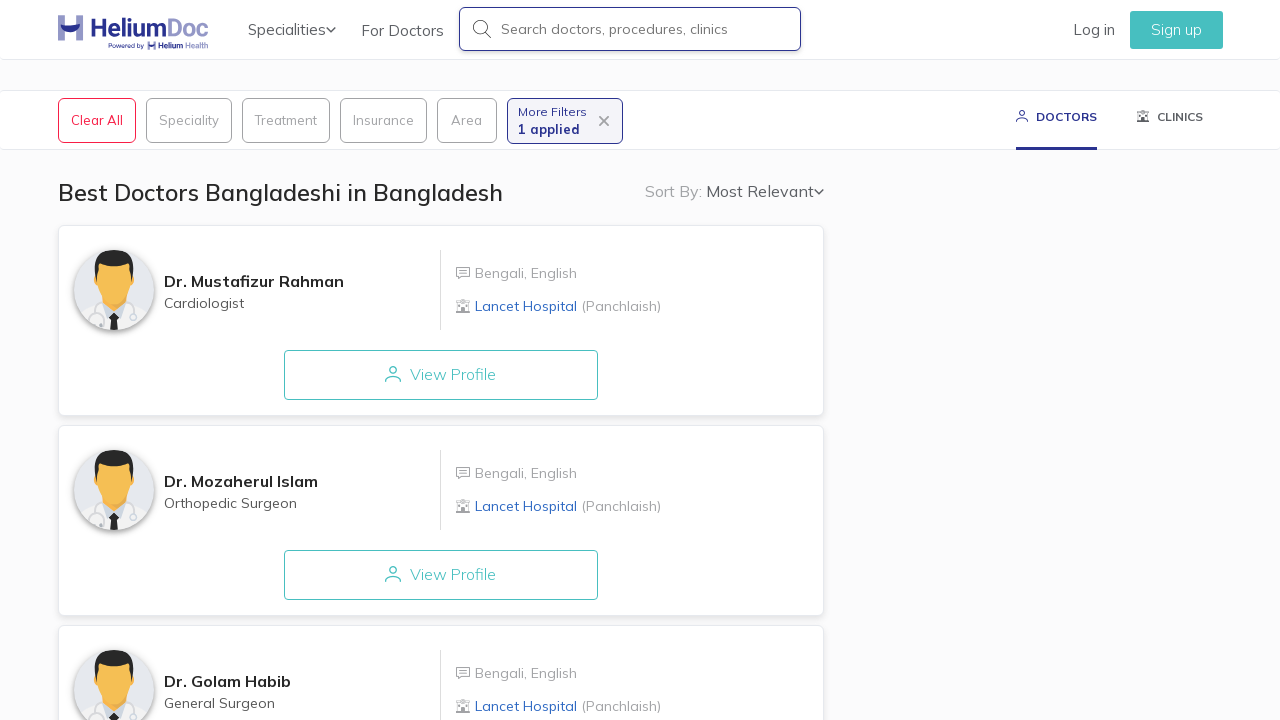

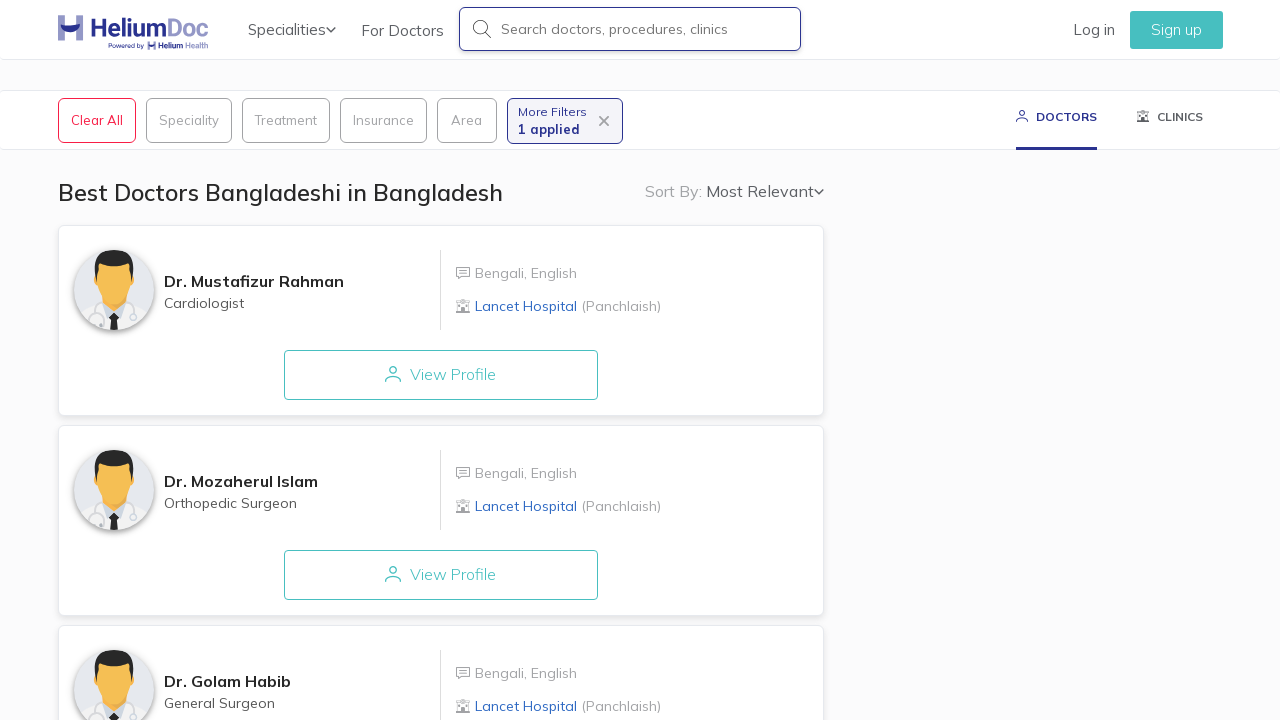